Tests the search functionality on ICC Cricket website by clicking the search button, entering a country name "India", and submitting the search to verify the URL changes accordingly.

Starting URL: https://www.icc-cricket.com/

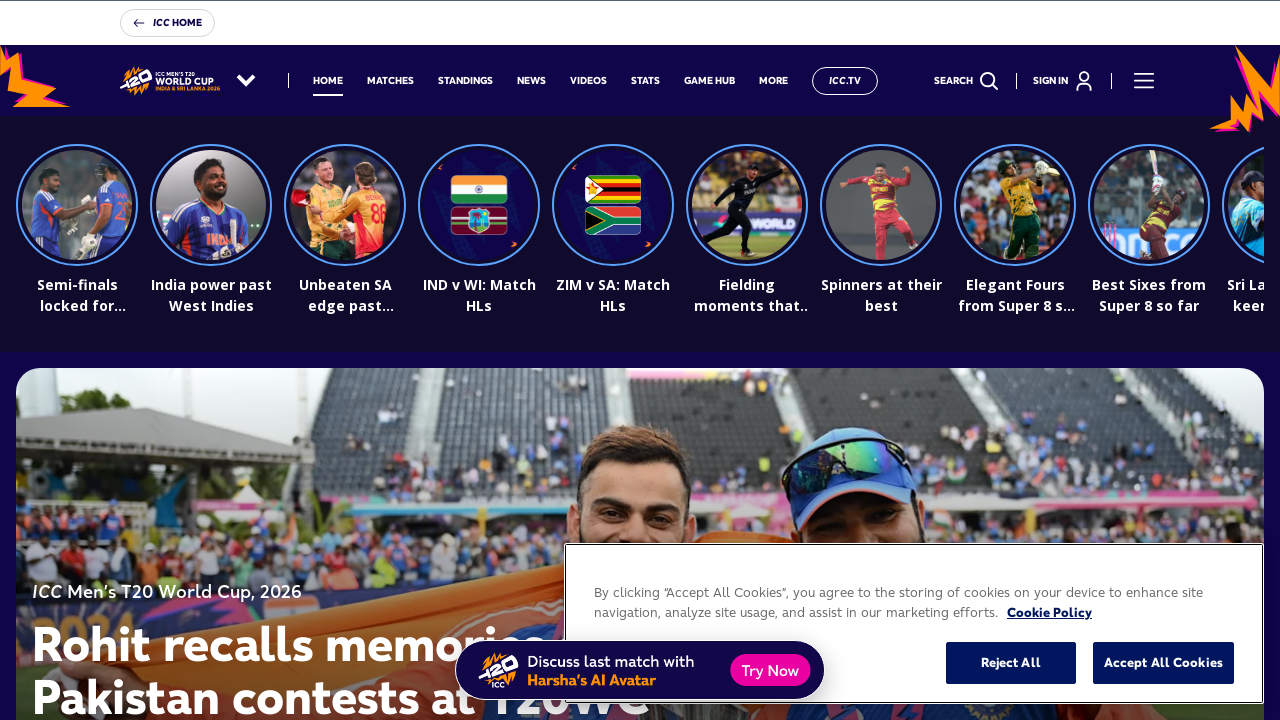

Clicked the Search button at (954, 80) on text=Search
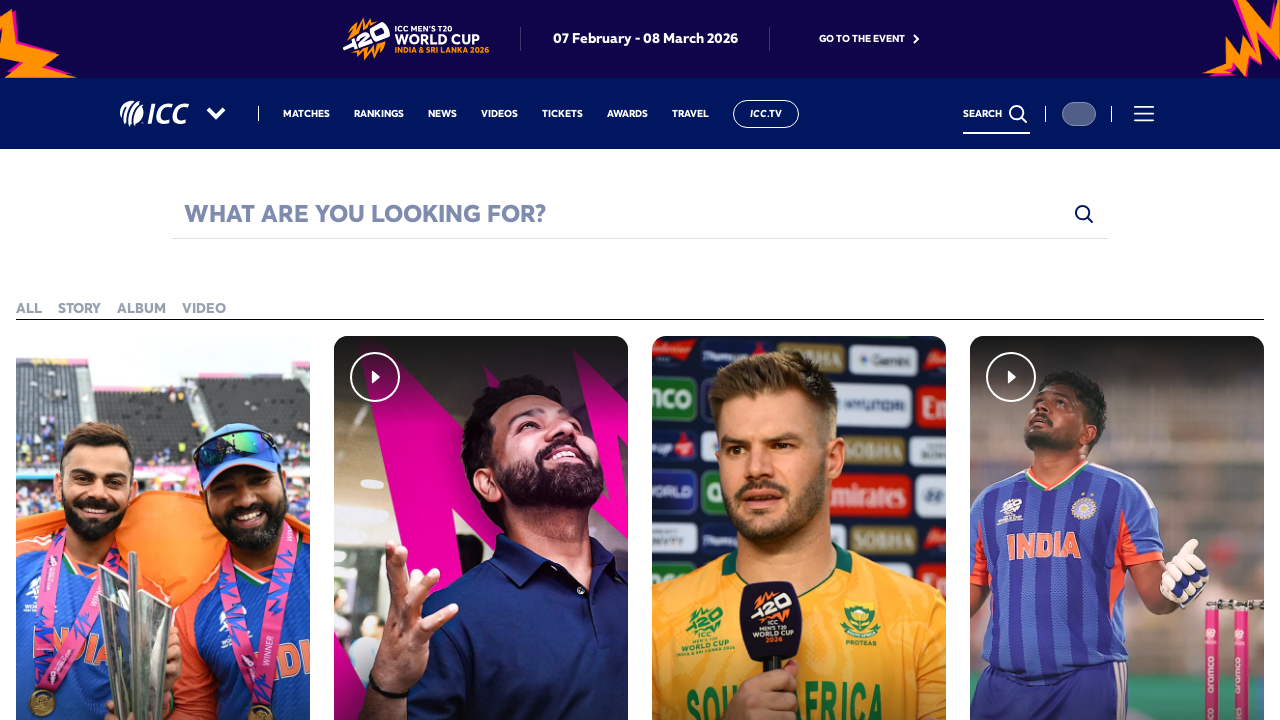

Search page loaded
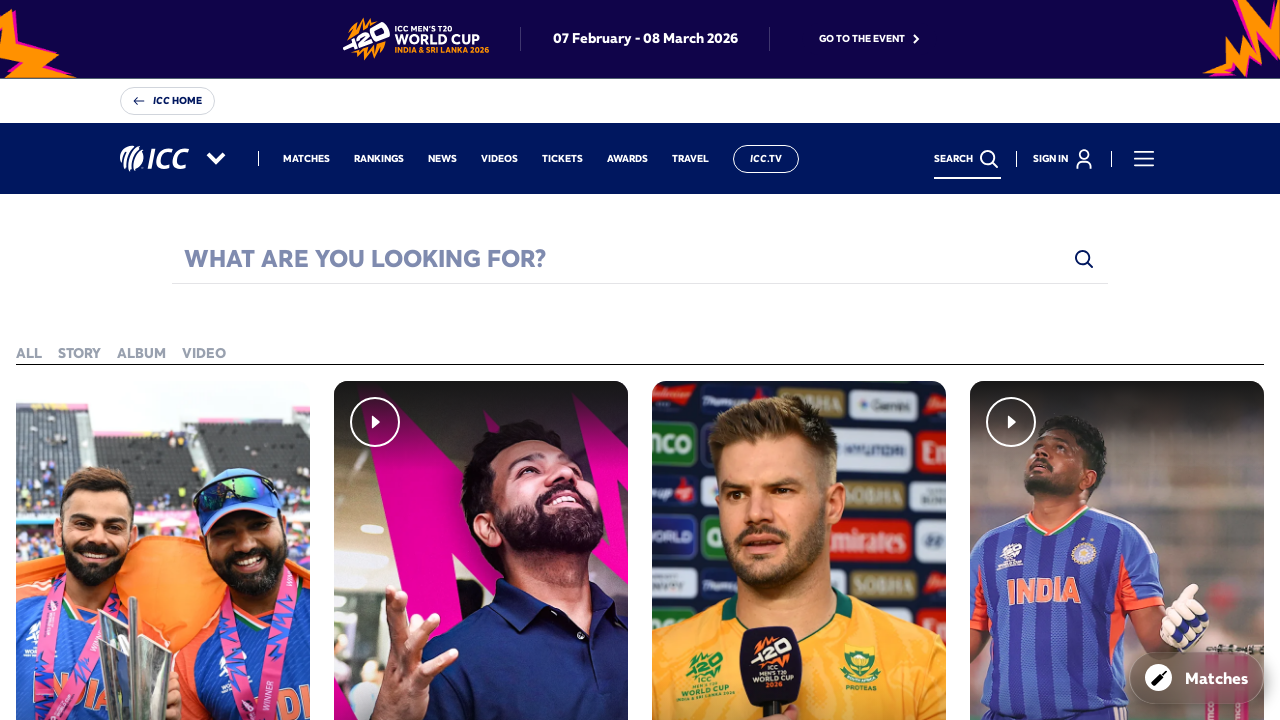

Located the search input field
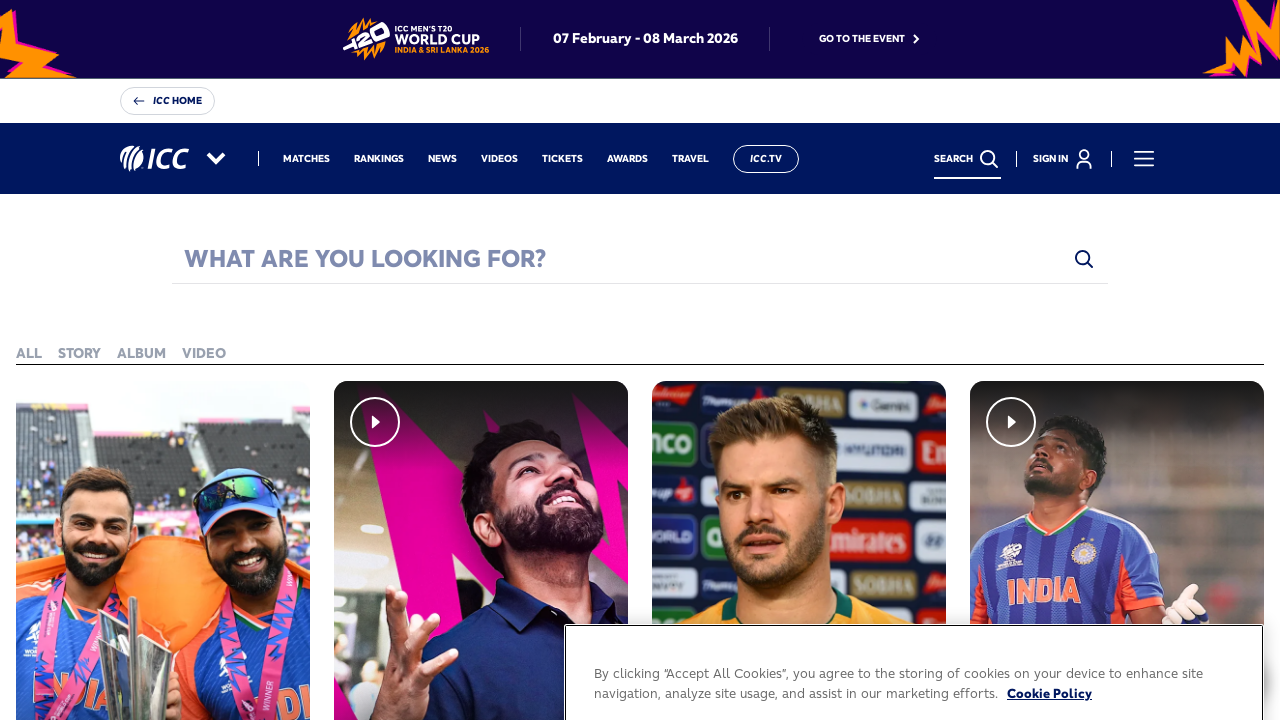

Entered 'India' in the search field on internal:attr=[placeholder="what are you looking for?"i]
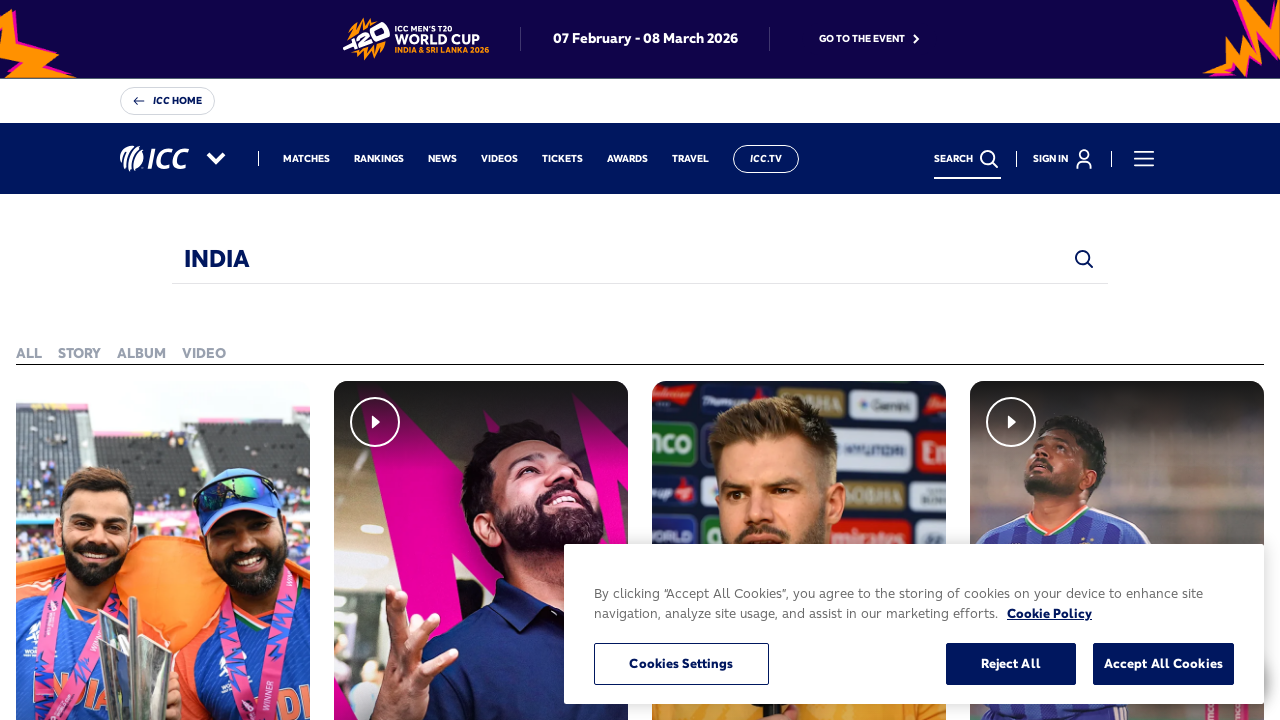

Pressed Enter to submit the search query on internal:attr=[placeholder="what are you looking for?"i]
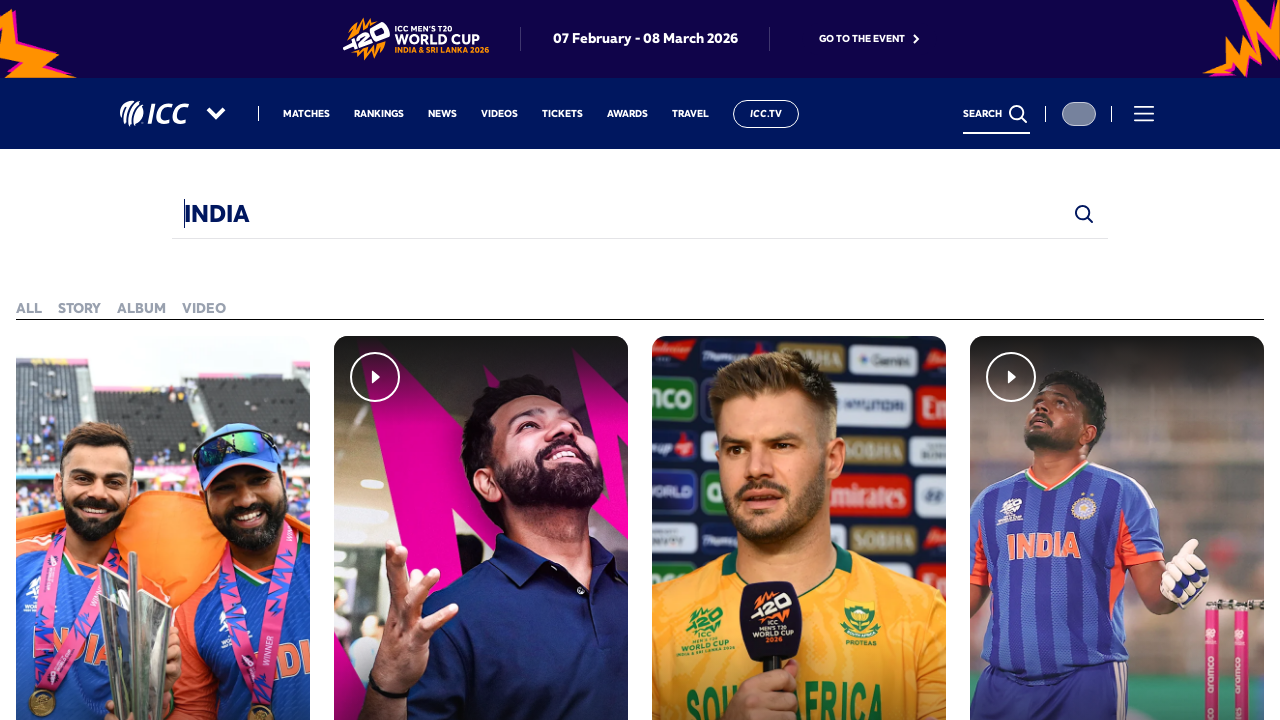

Search results page loaded with India query in URL
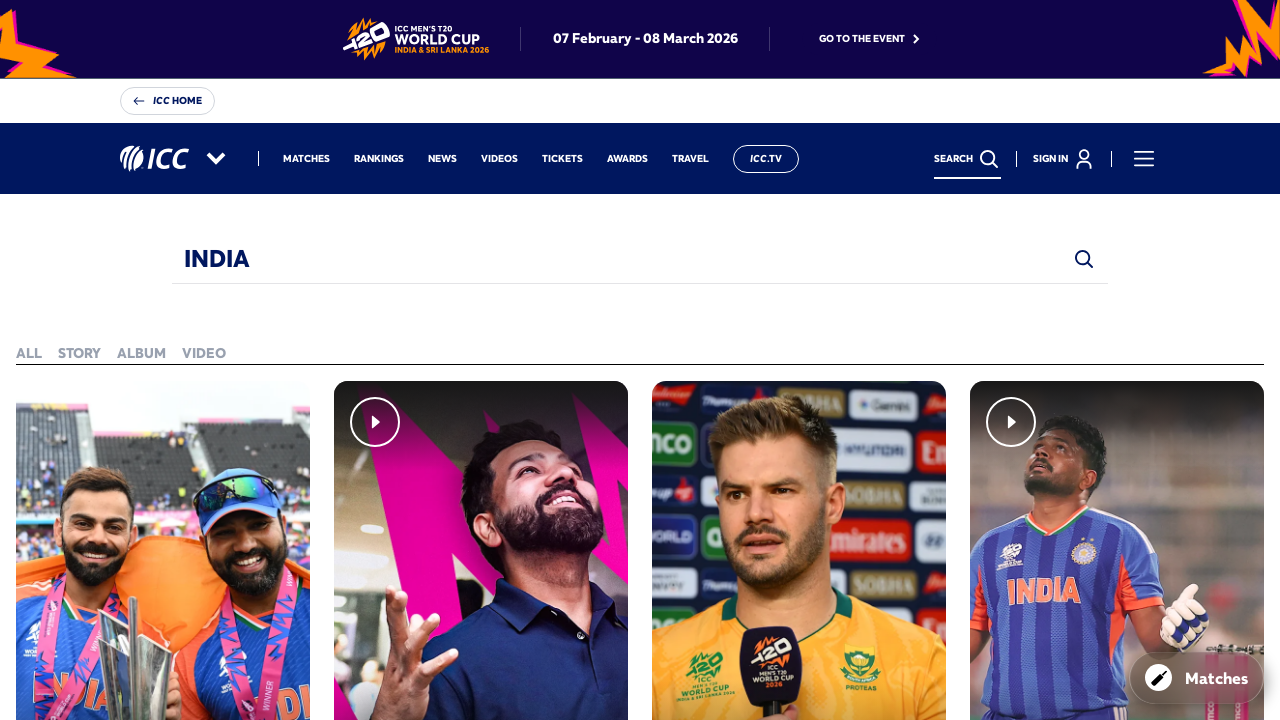

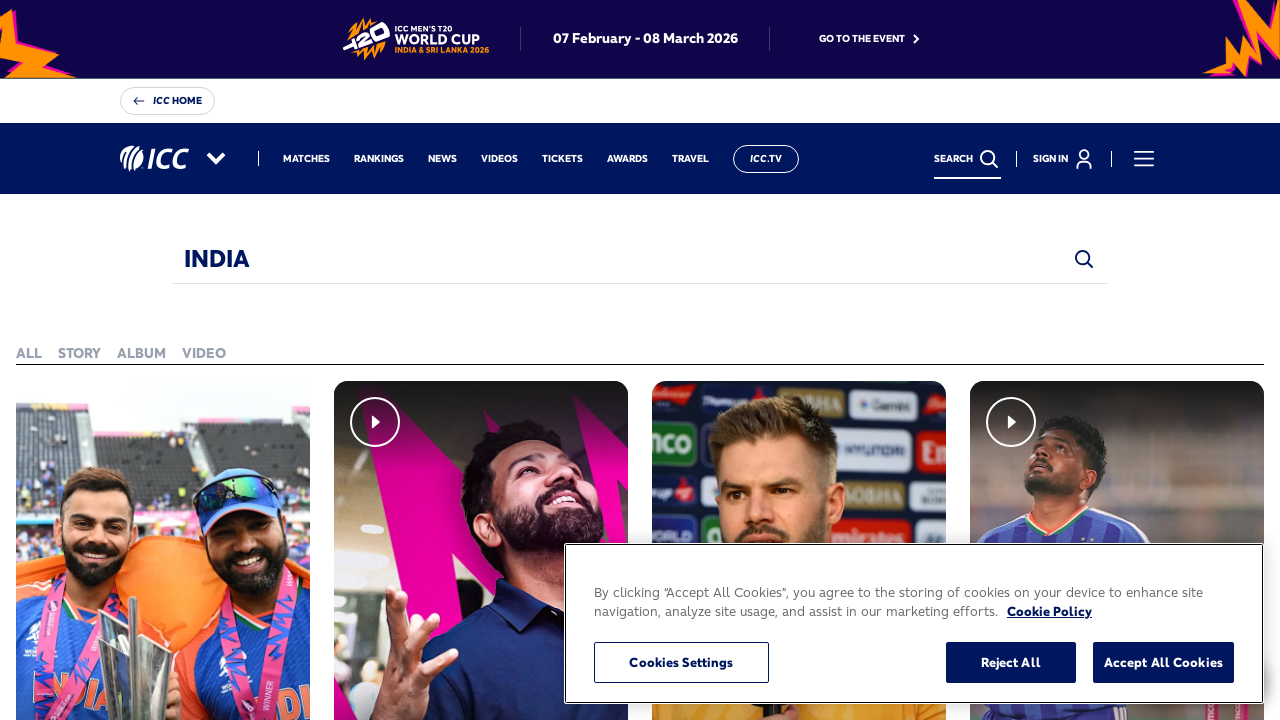